Tests prompt JavaScript alert by clicking the button, entering a custom message, and accepting it

Starting URL: https://v1.training-support.net/selenium/javascript-alerts

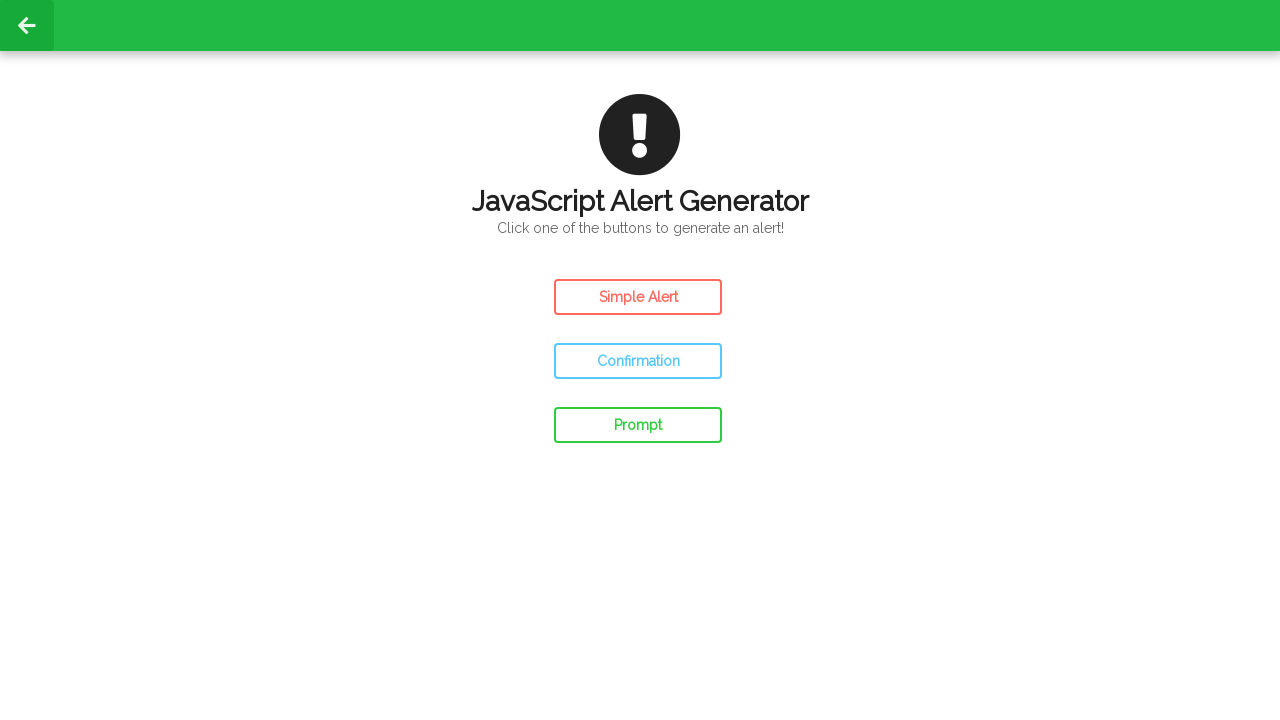

Set up dialog handler to accept prompt alert with custom message
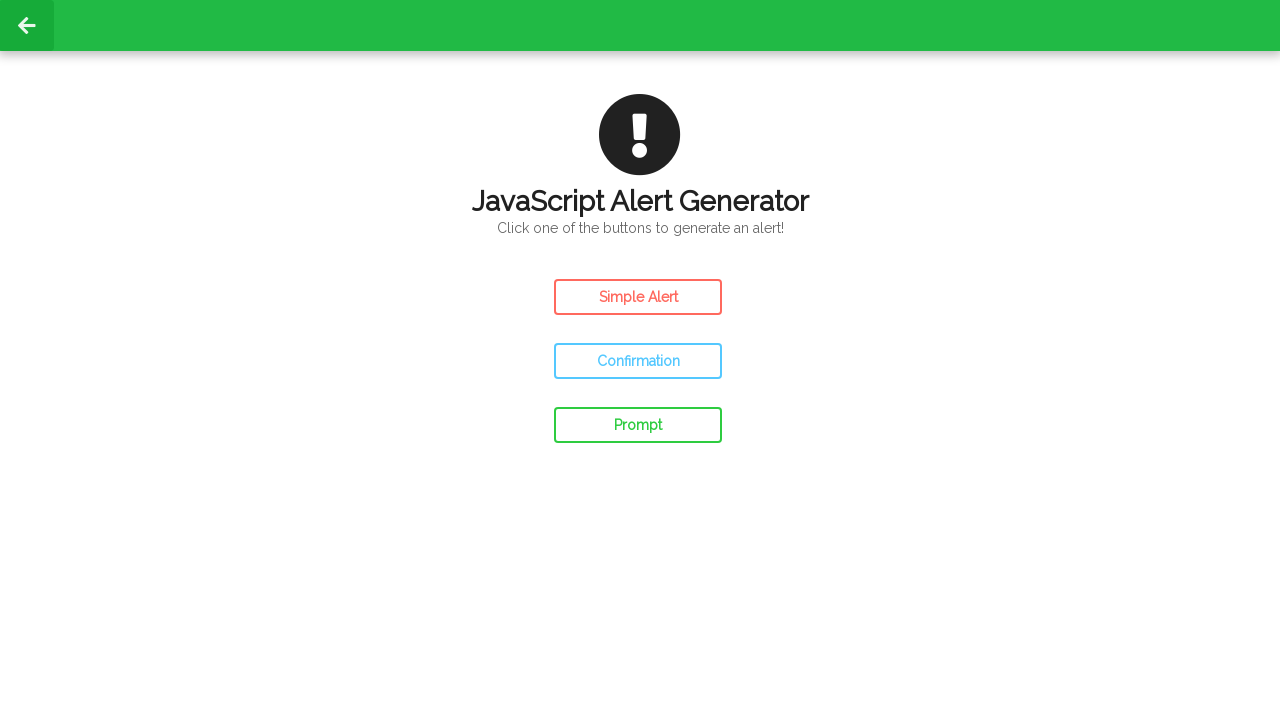

Clicked the Prompt Alert button at (638, 425) on #prompt
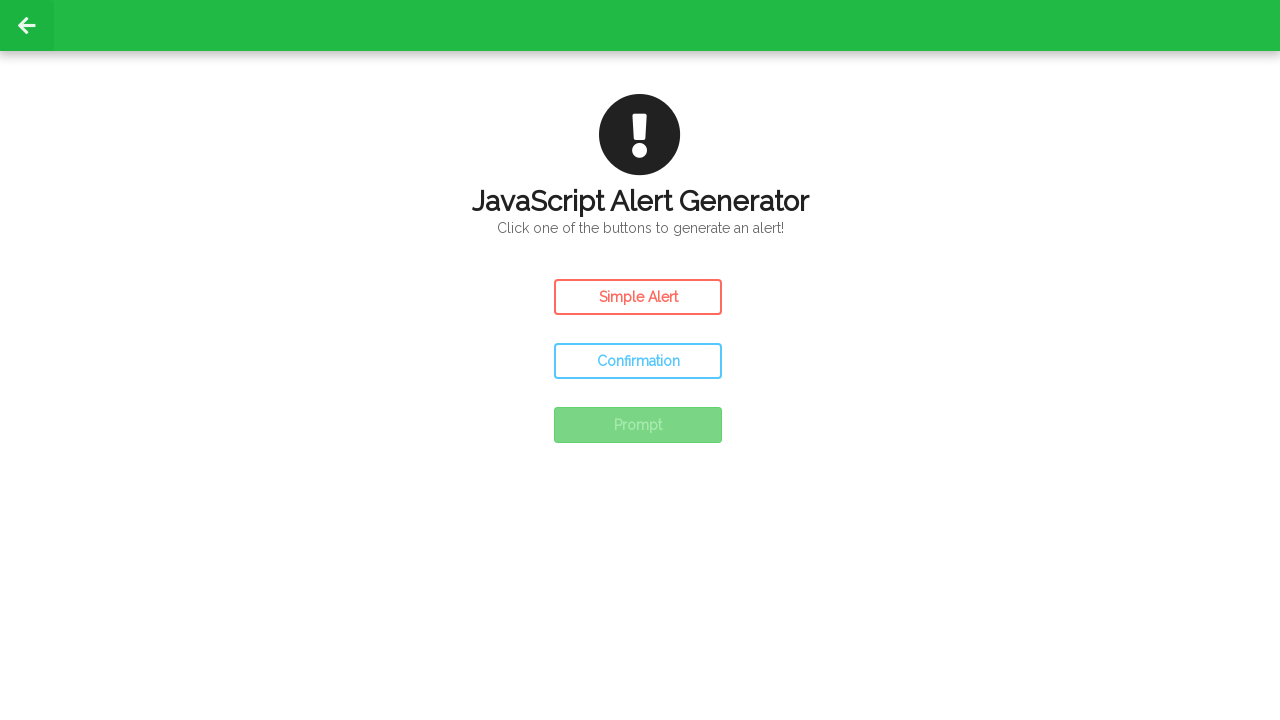

Waited 500ms for prompt alert interaction to complete
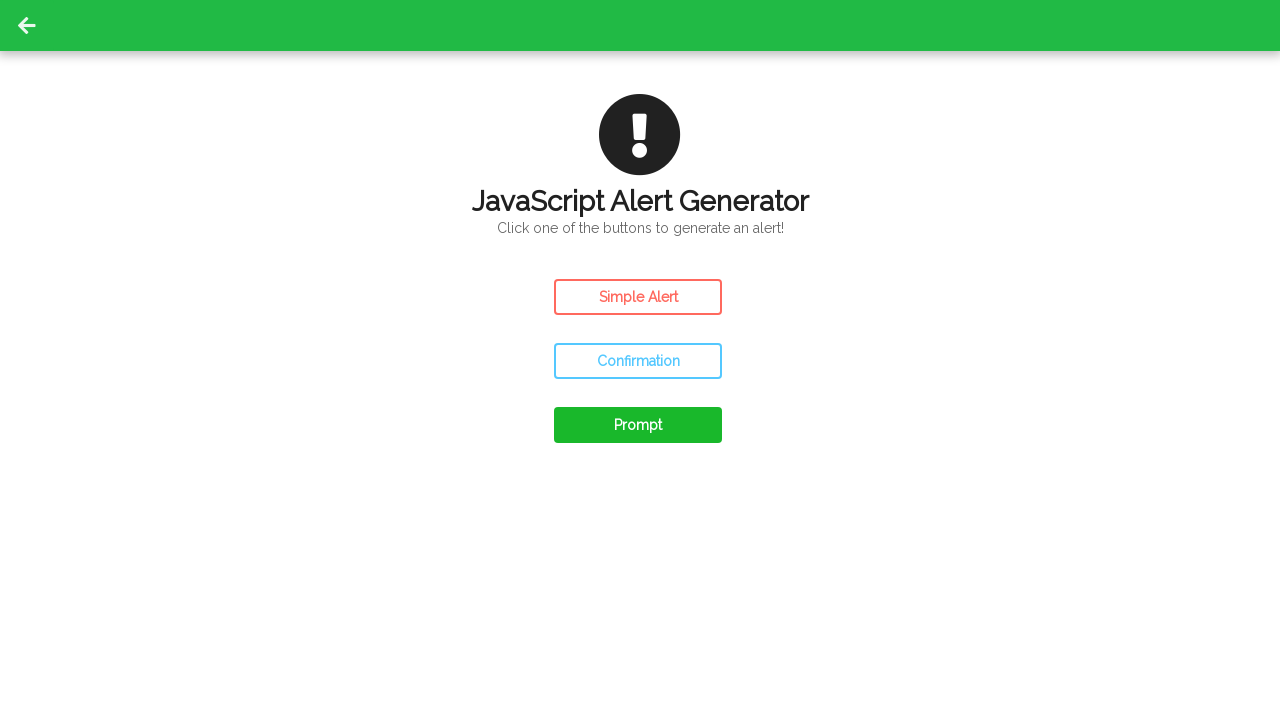

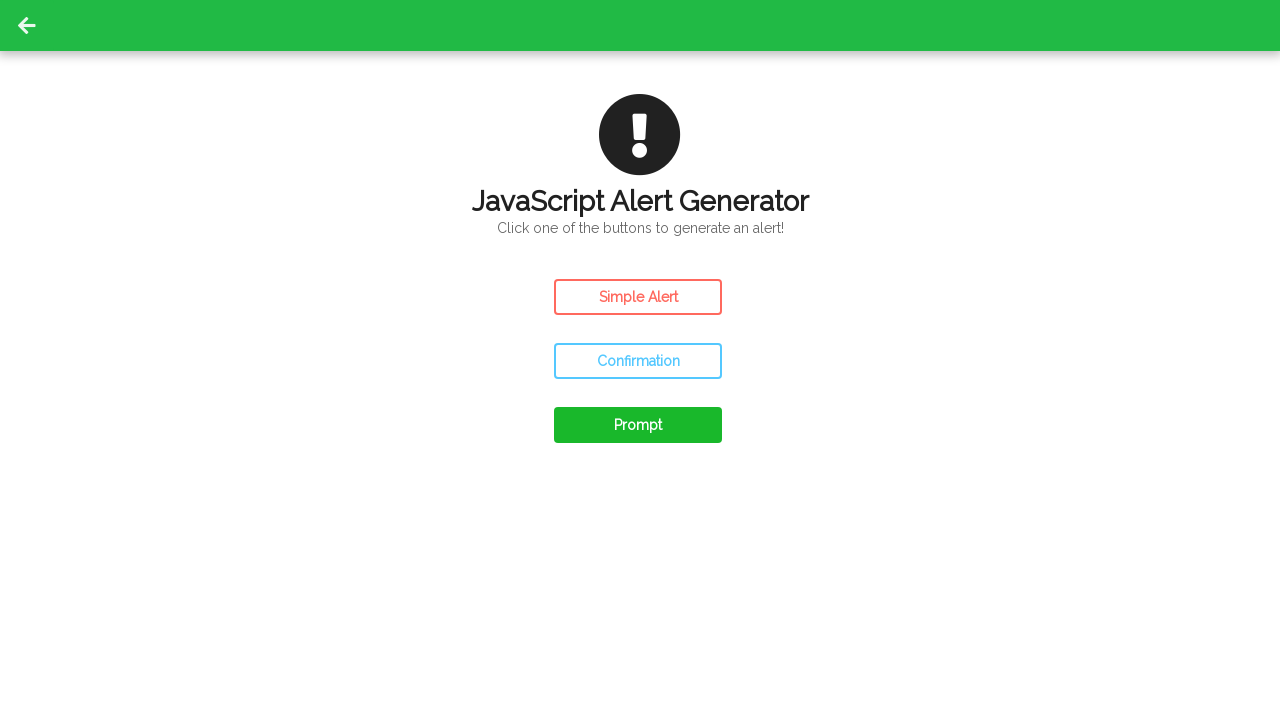